Tests the Text Box feature by filling out a form with name, email, and addresses, then verifying the submitted information is displayed correctly

Starting URL: https://demoqa.com/

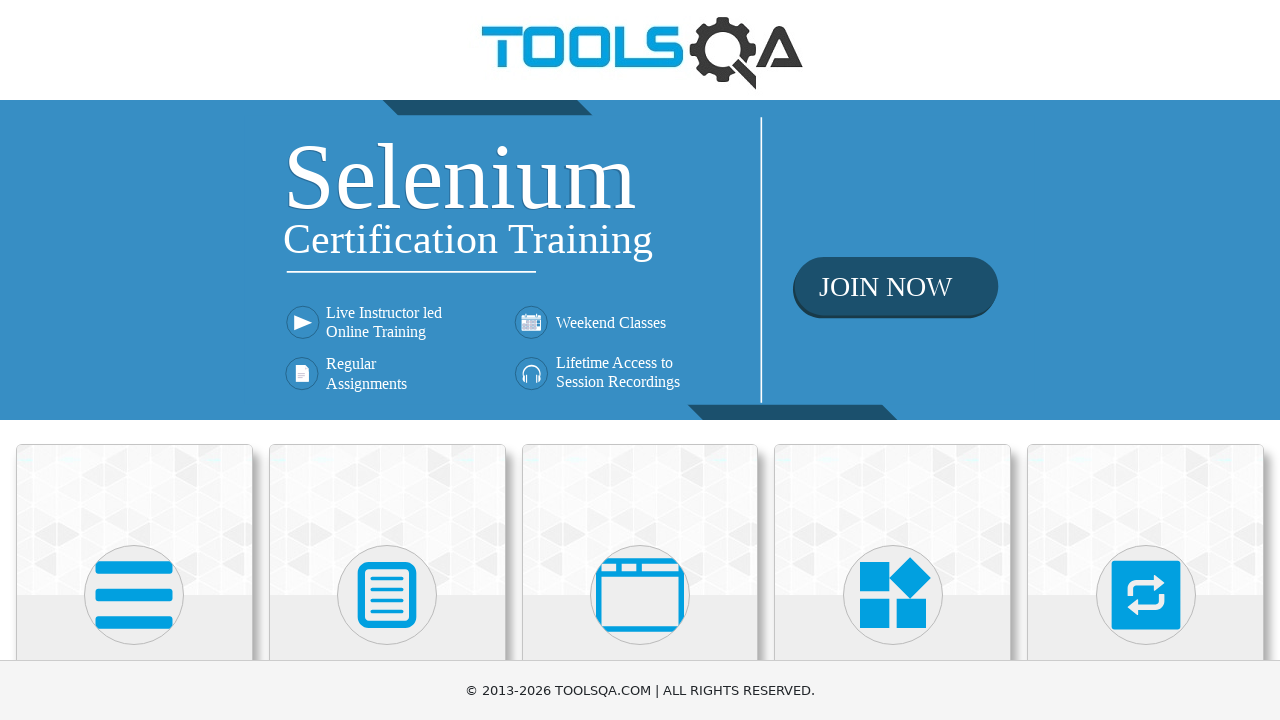

Clicked on Elements section at (134, 360) on text=Elements
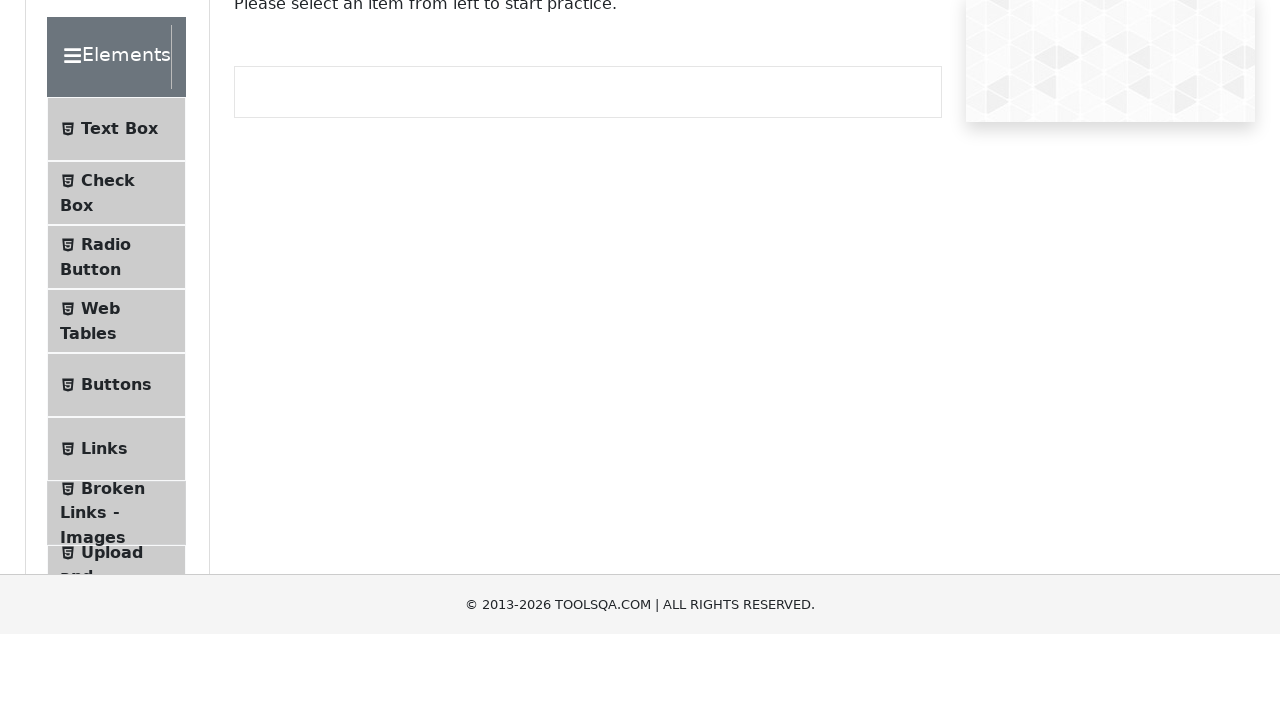

Clicked on Text Box menu item at (119, 261) on text=Text Box
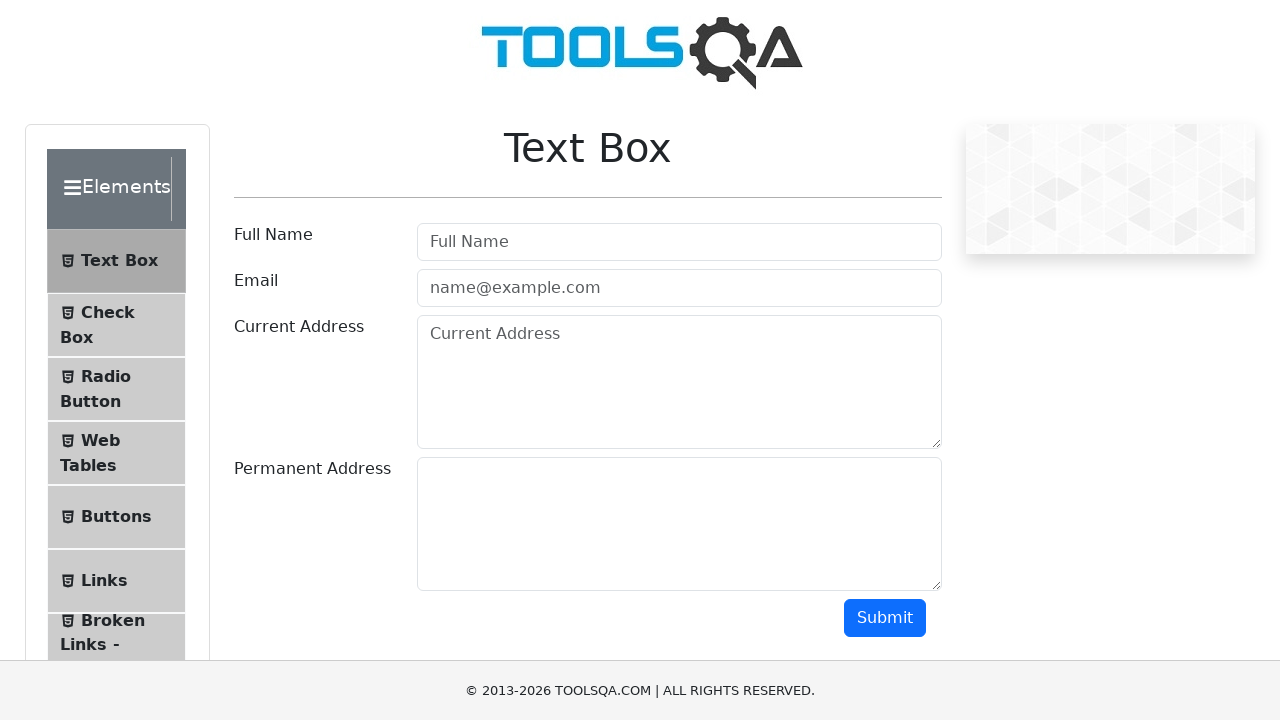

Filled name field with 'Ivan Ivanović' on #userName
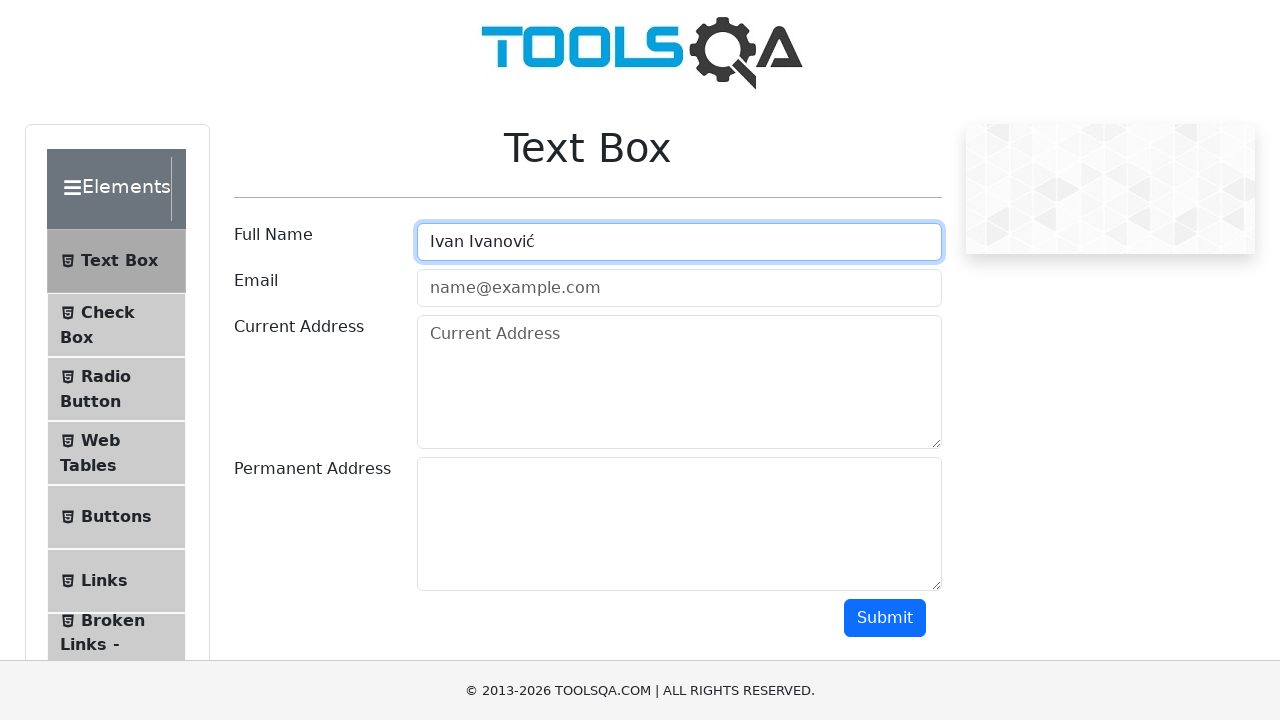

Filled email field with 'ivan.ivanovic@gmail.com' on #userEmail
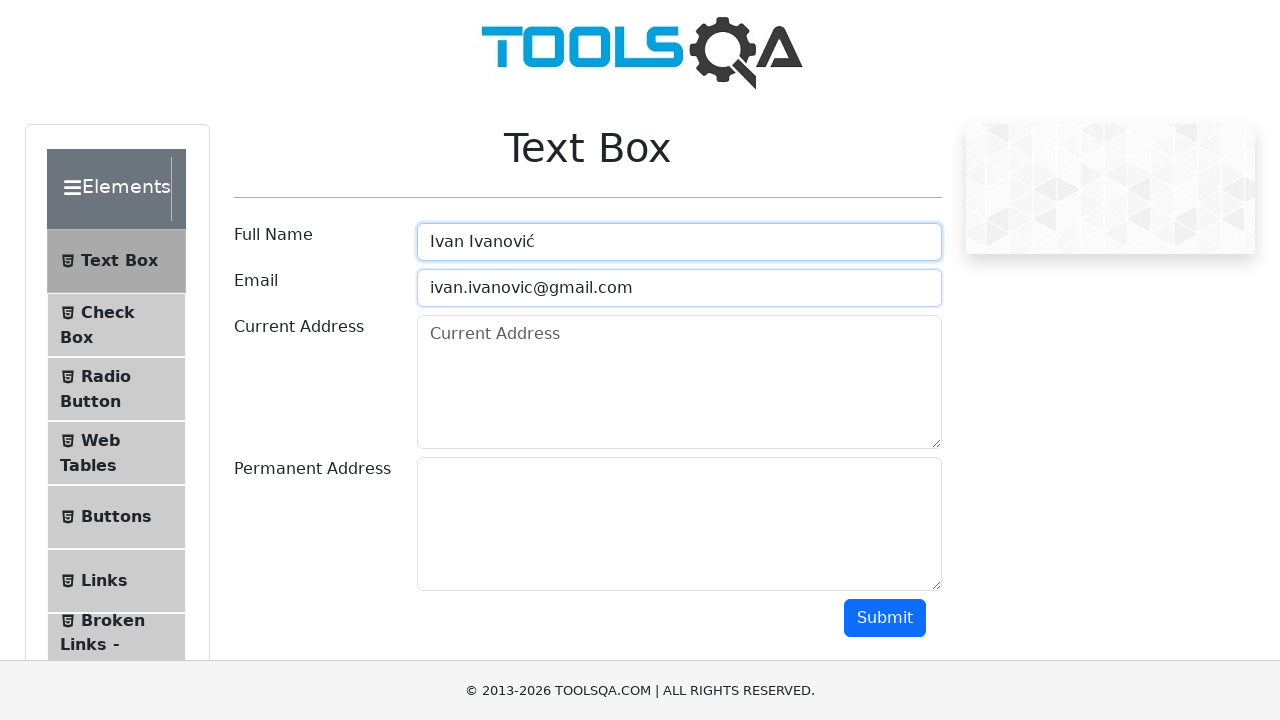

Filled current address field with 'Bulevar oslobođenja 13' on #currentAddress
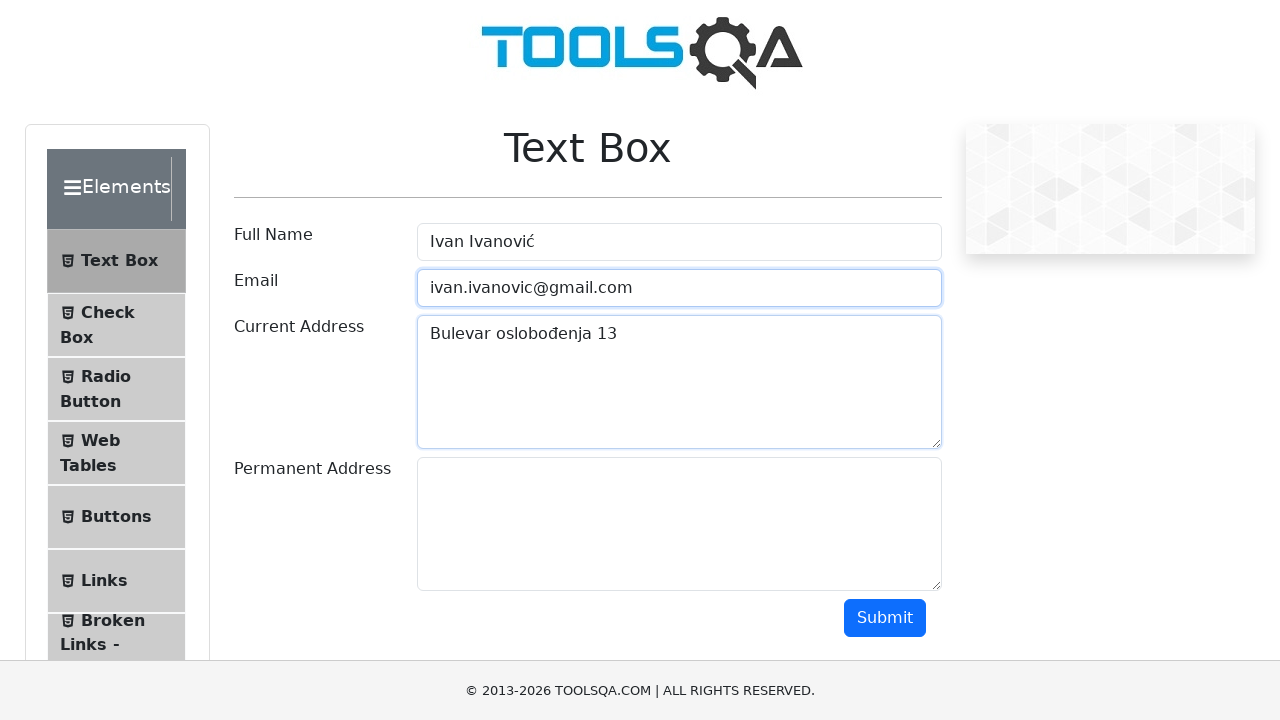

Filled permanent address field with 'Bulevar oslobođenja 13' on #permanentAddress
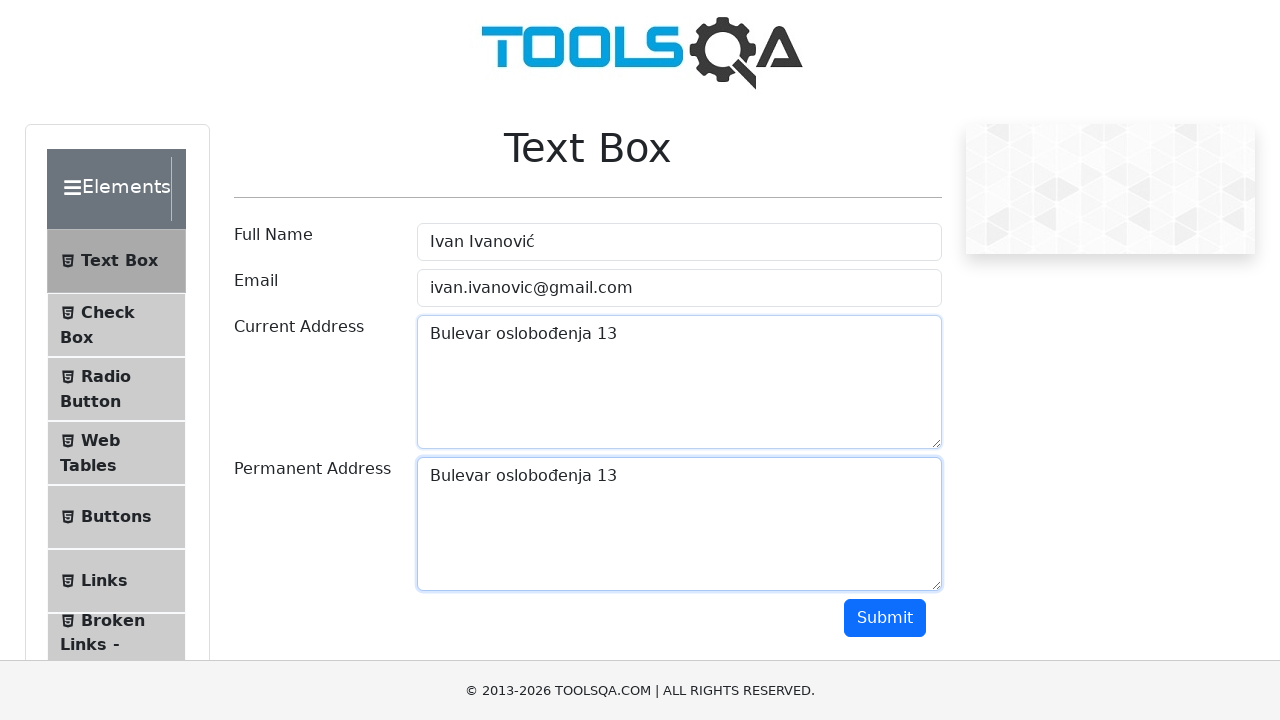

Scrolled down 300 pixels to reveal submit button
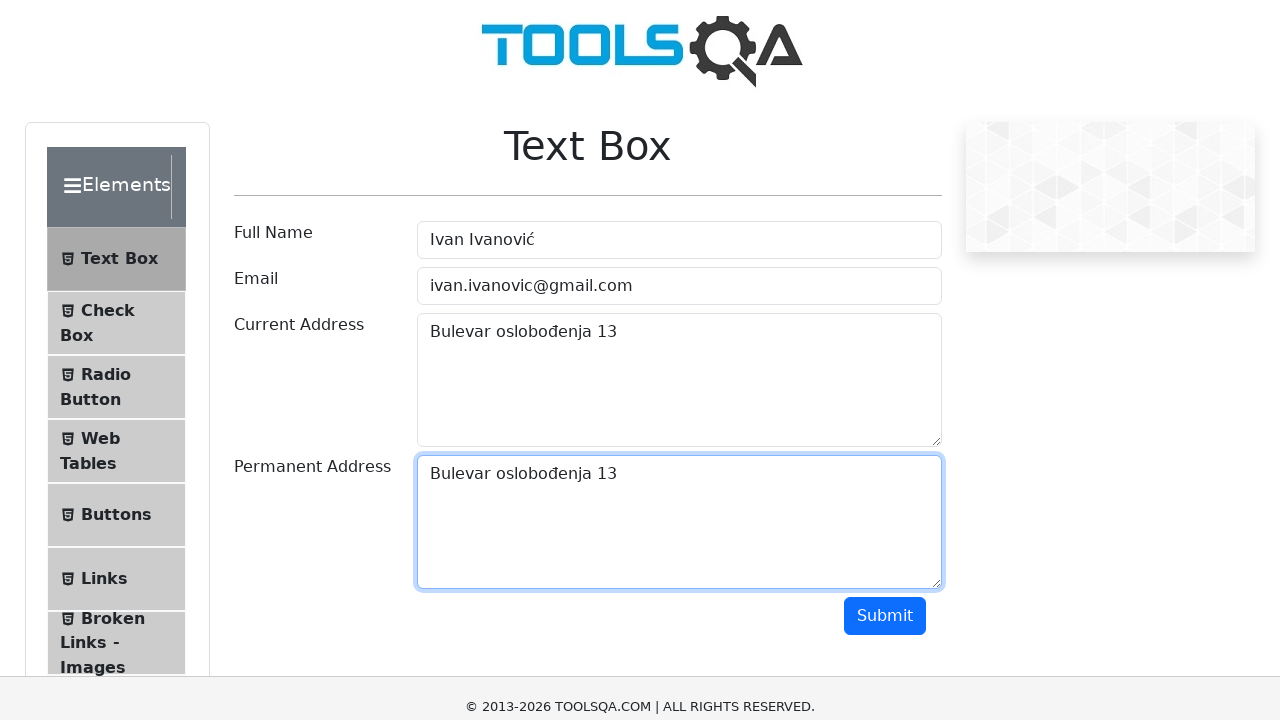

Clicked submit button to submit form at (885, 318) on #submit
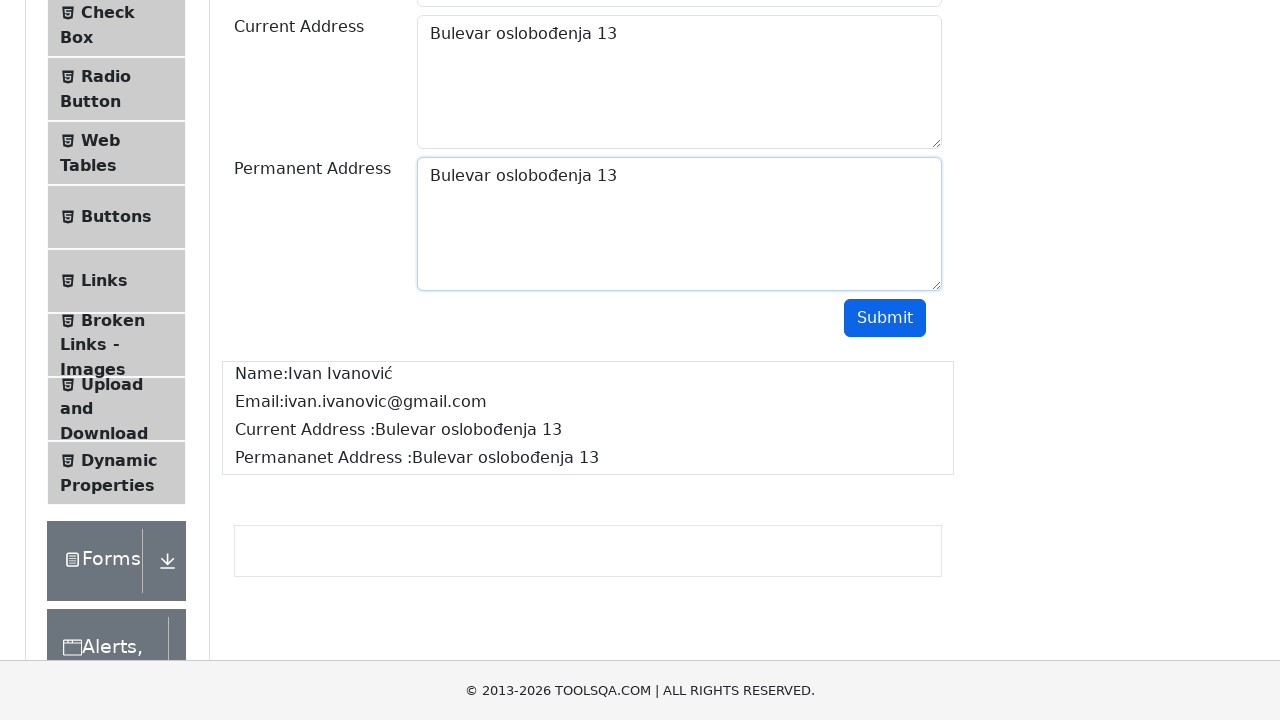

Verified submitted information is displayed in output section
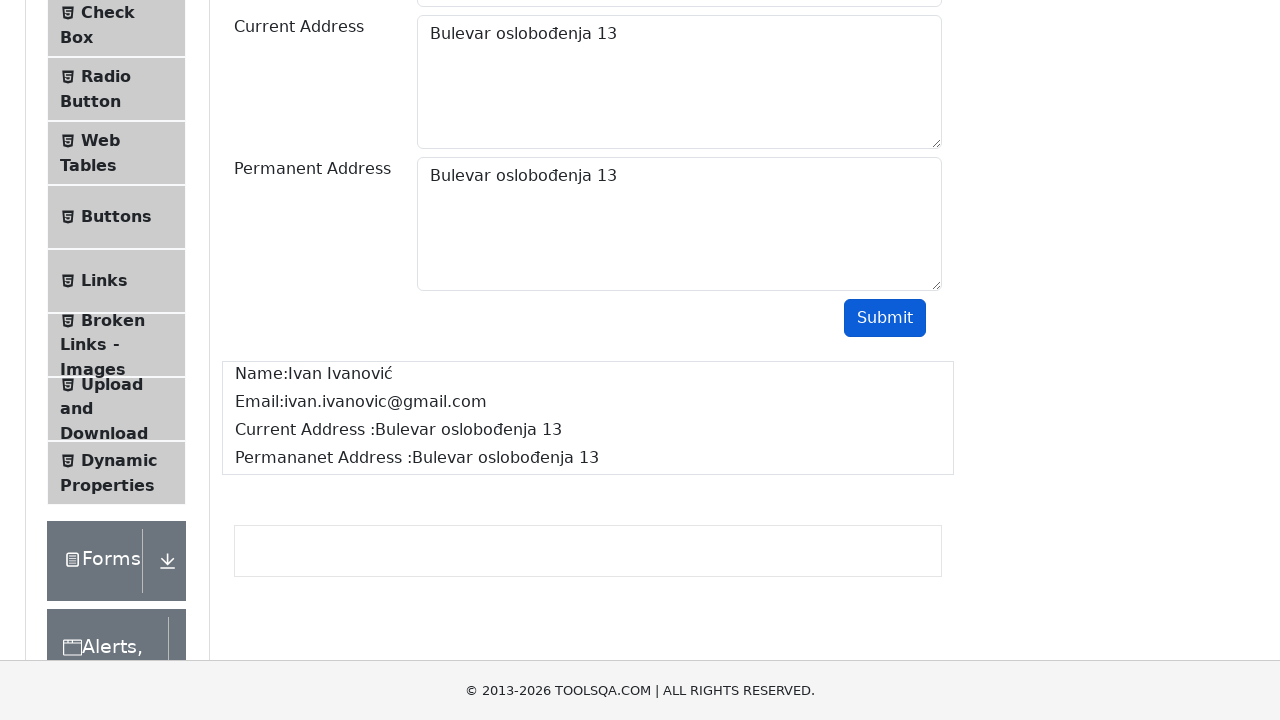

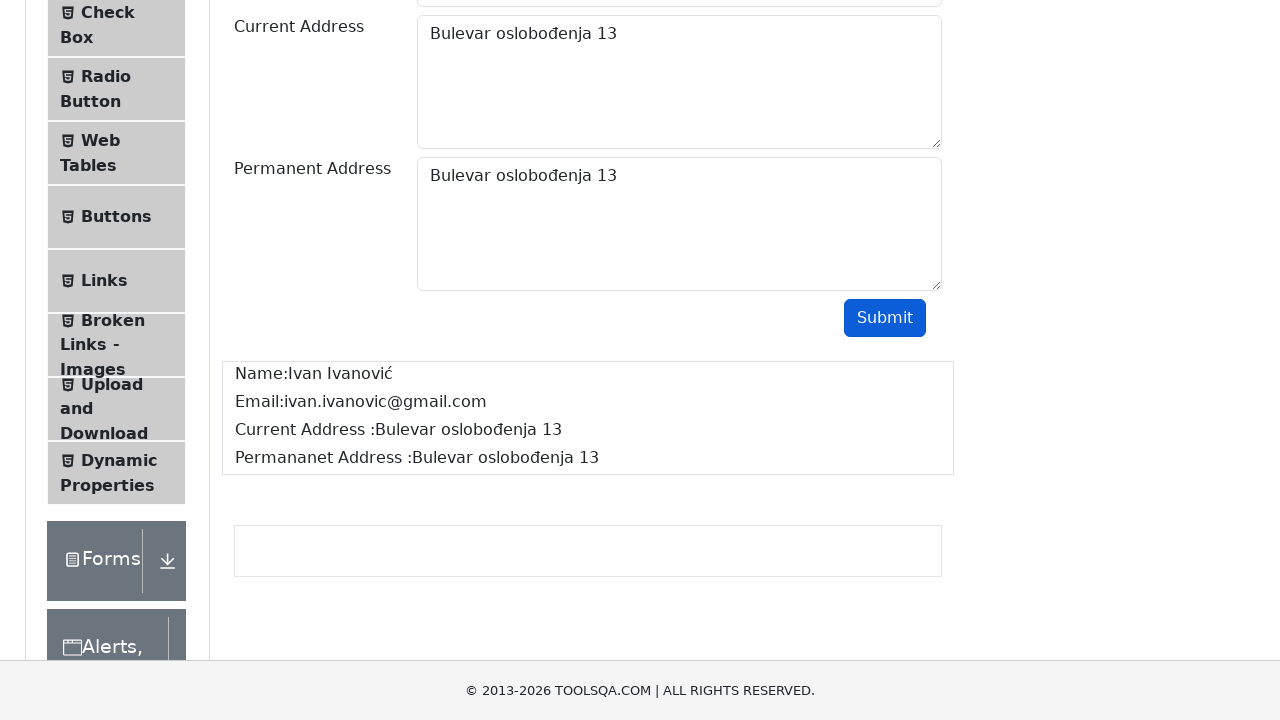